Navigates to Form Authentication page and verifies that the labels display "Username" and "Password" text

Starting URL: https://the-internet.herokuapp.com/

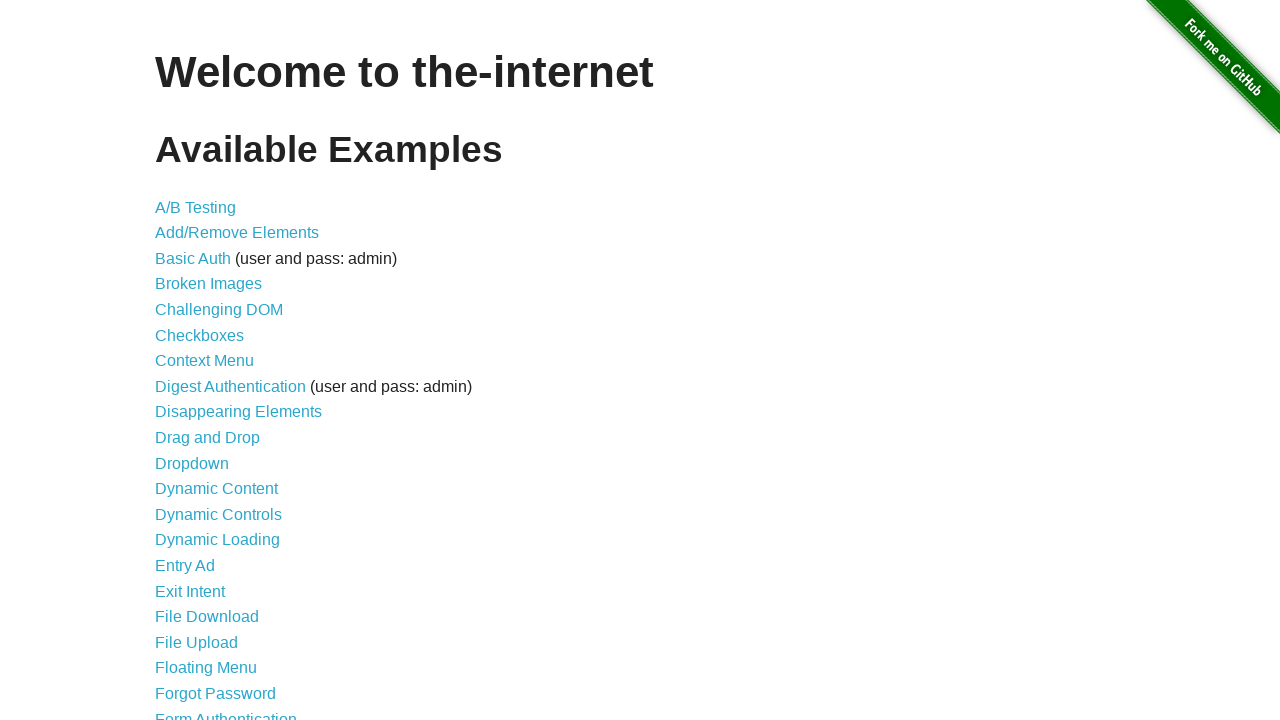

Clicked on Form Authentication link at (226, 712) on text=Form Authentication
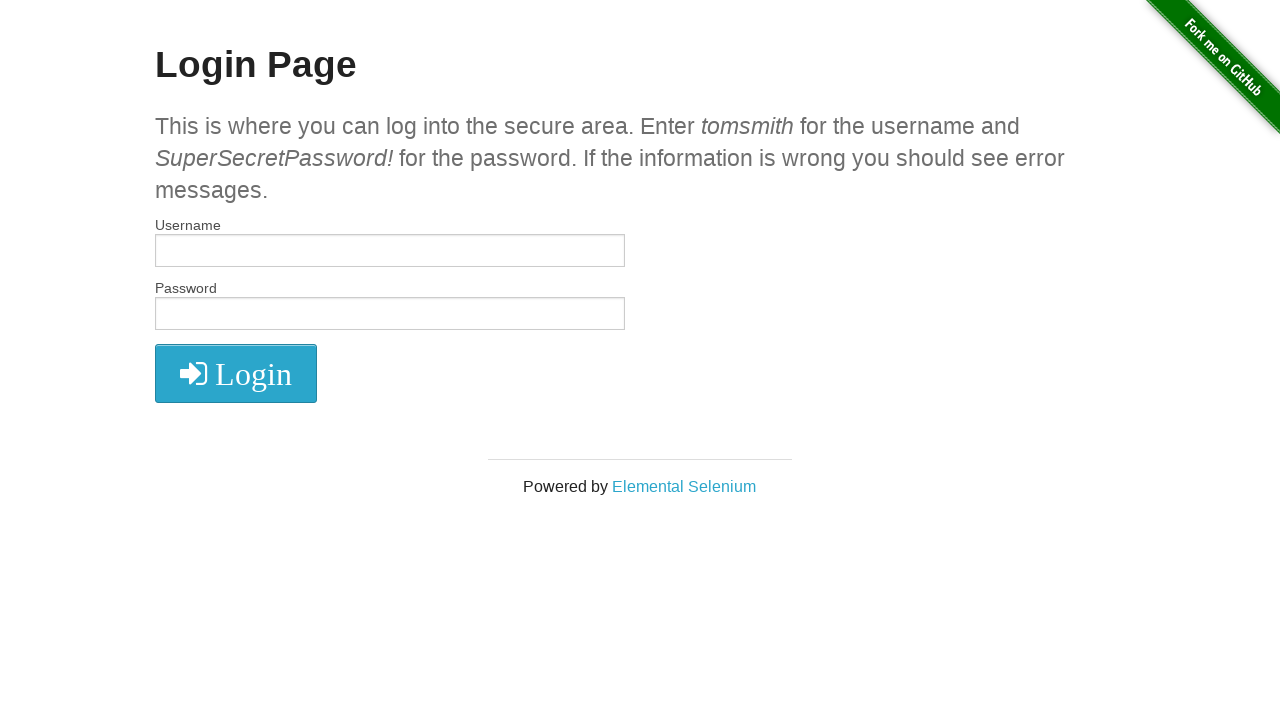

Username label element loaded
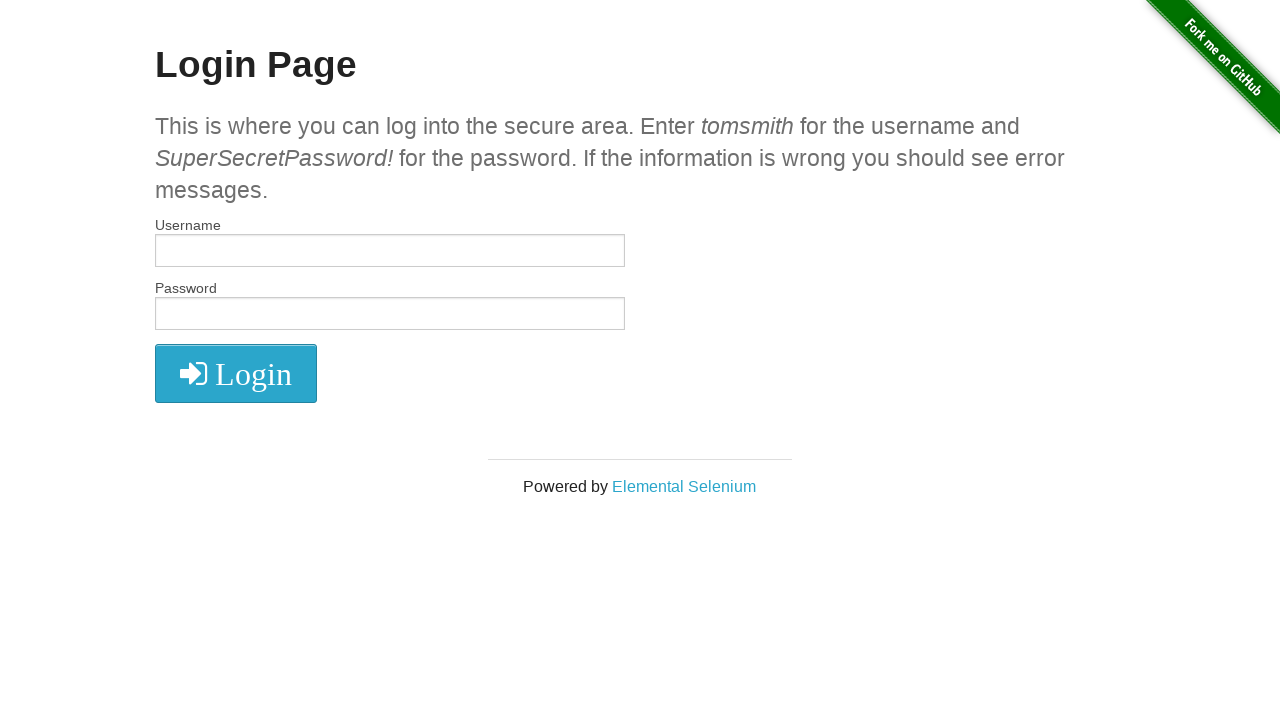

Password label element loaded
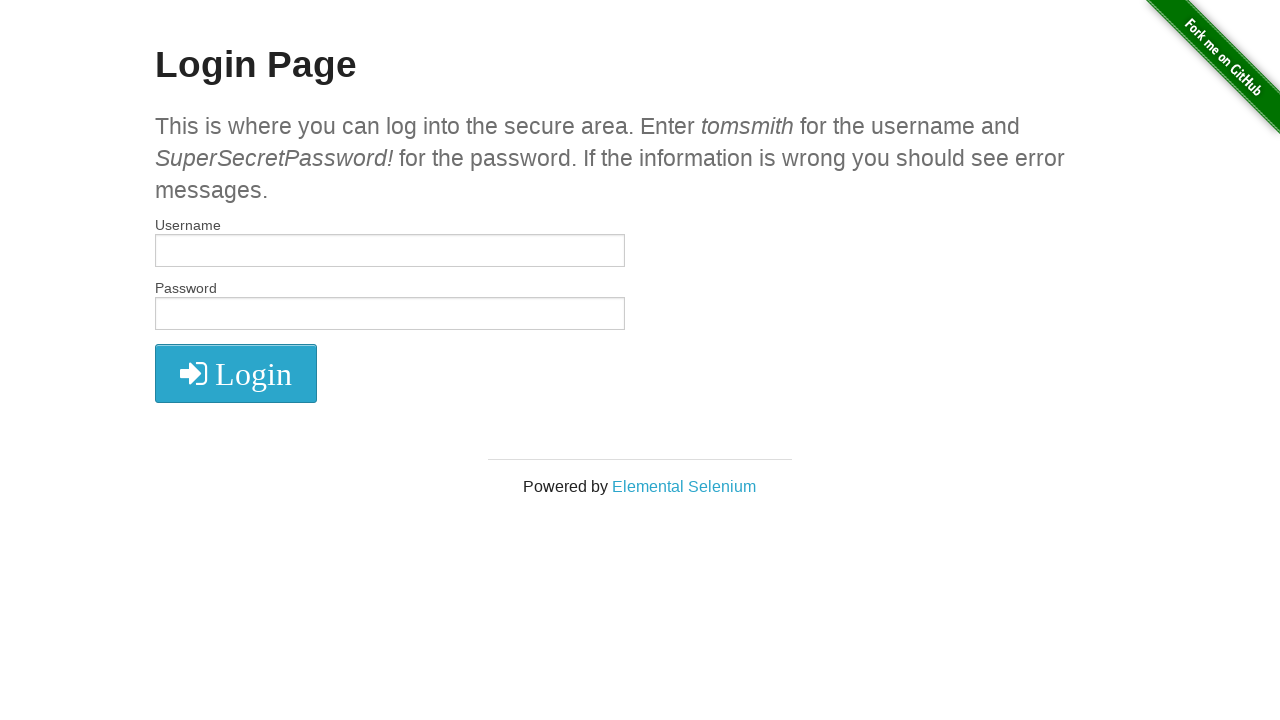

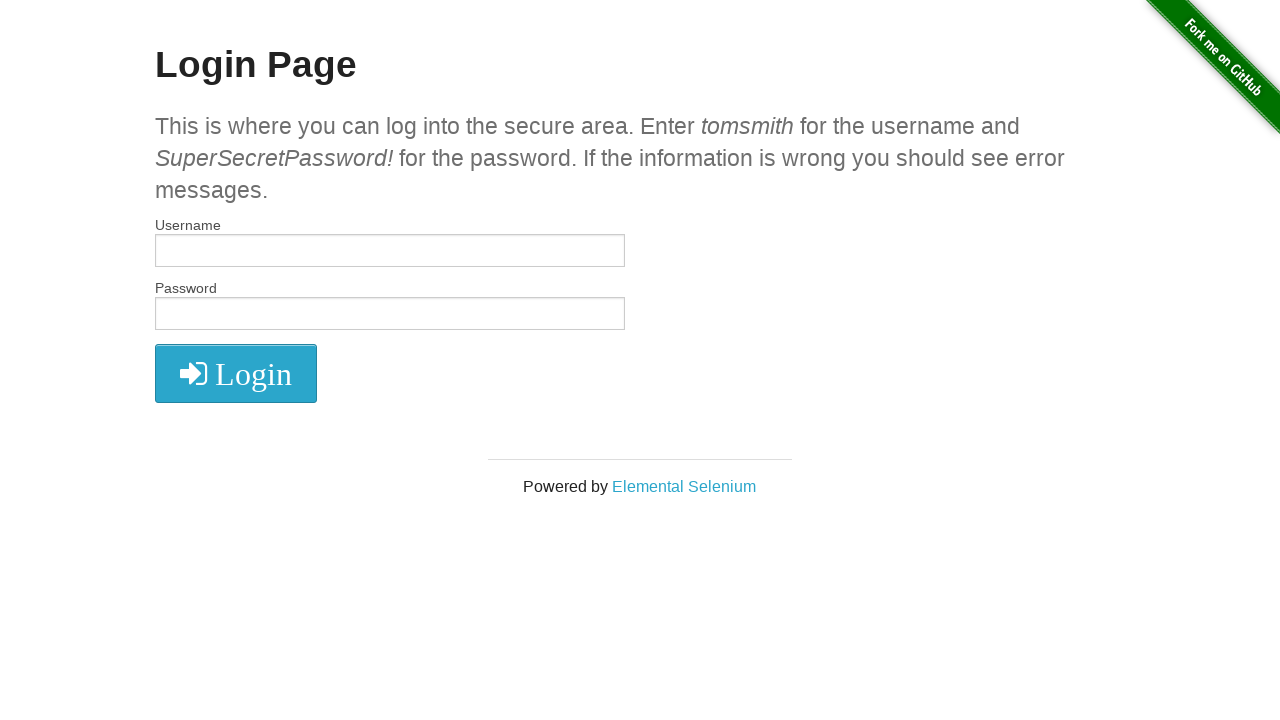